Tests the browser quit functionality by navigating to a test page, clicking a link that opens a popup window, and then closing all browser windows.

Starting URL: http://omayo.blogspot.com/

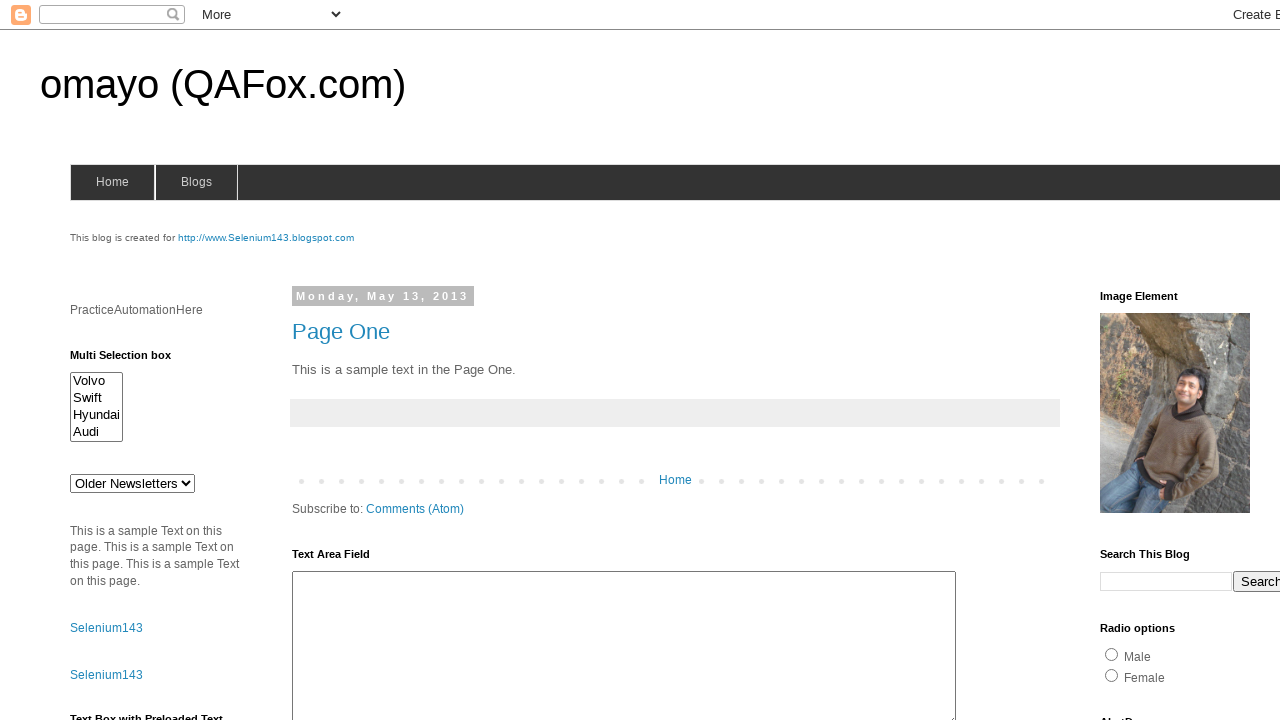

Clicked link to open a popup window at (132, 360) on text=Open a popup window
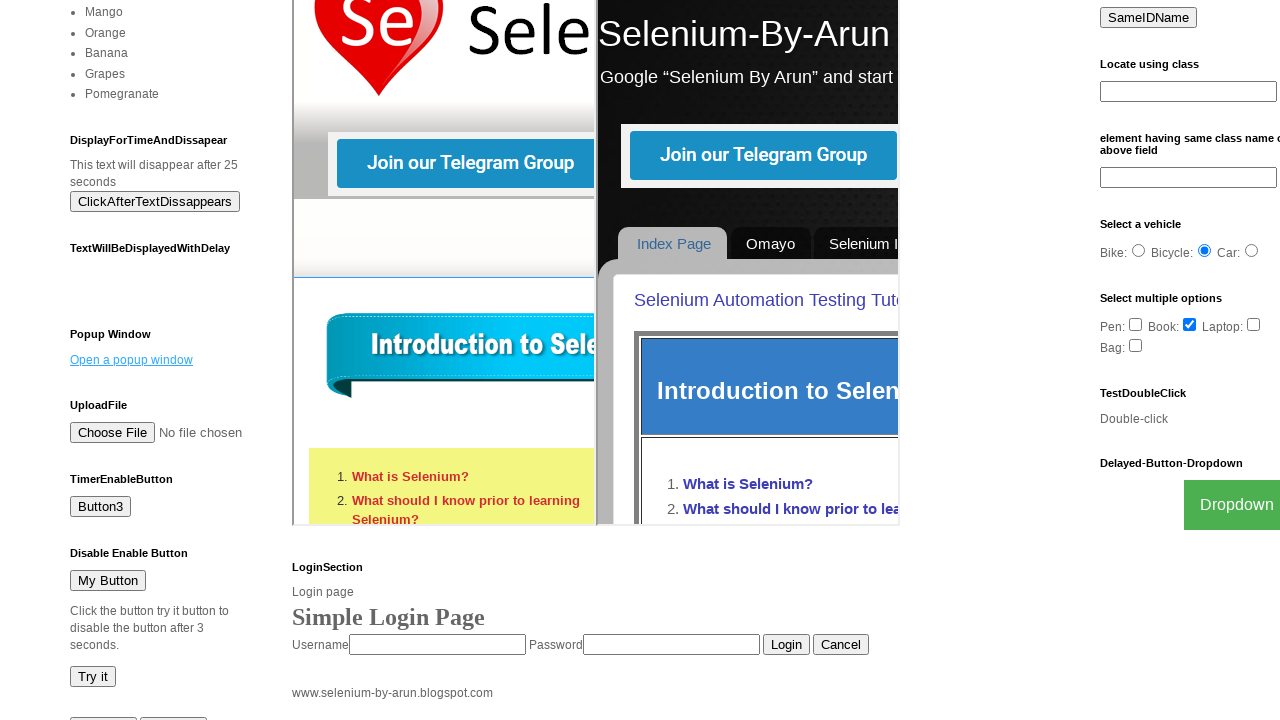

Waited 2 seconds for popup to open
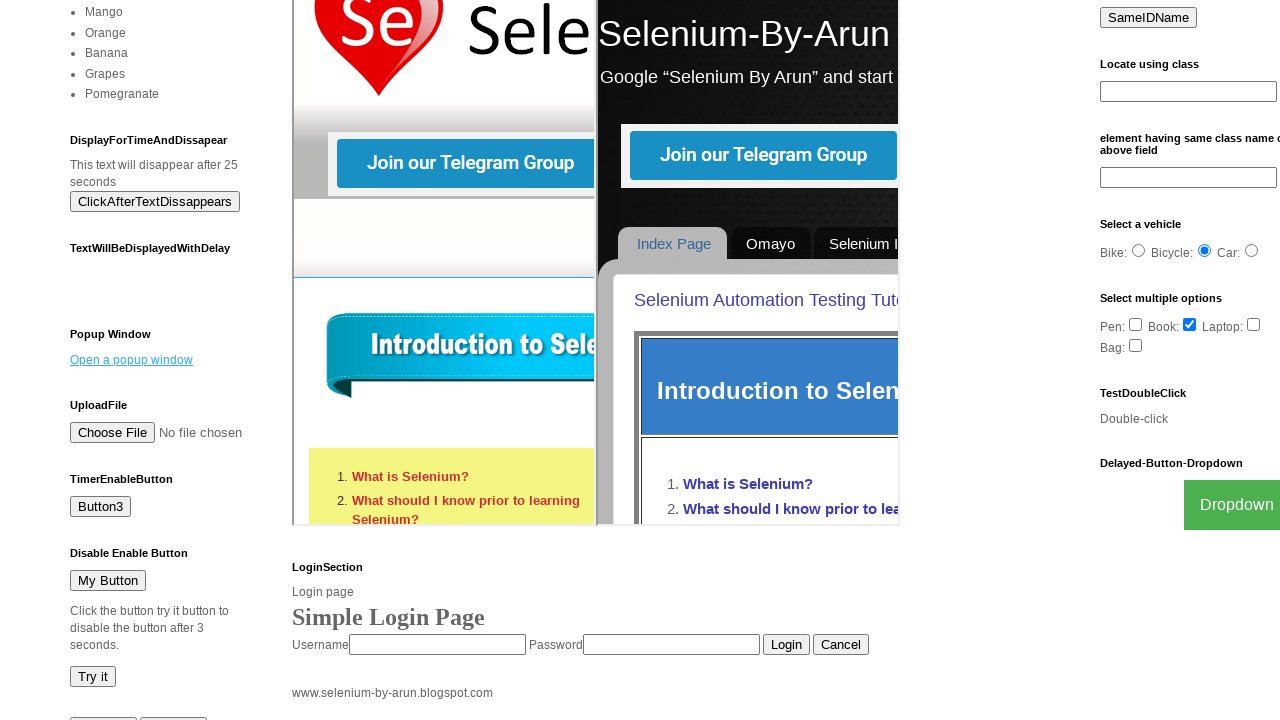

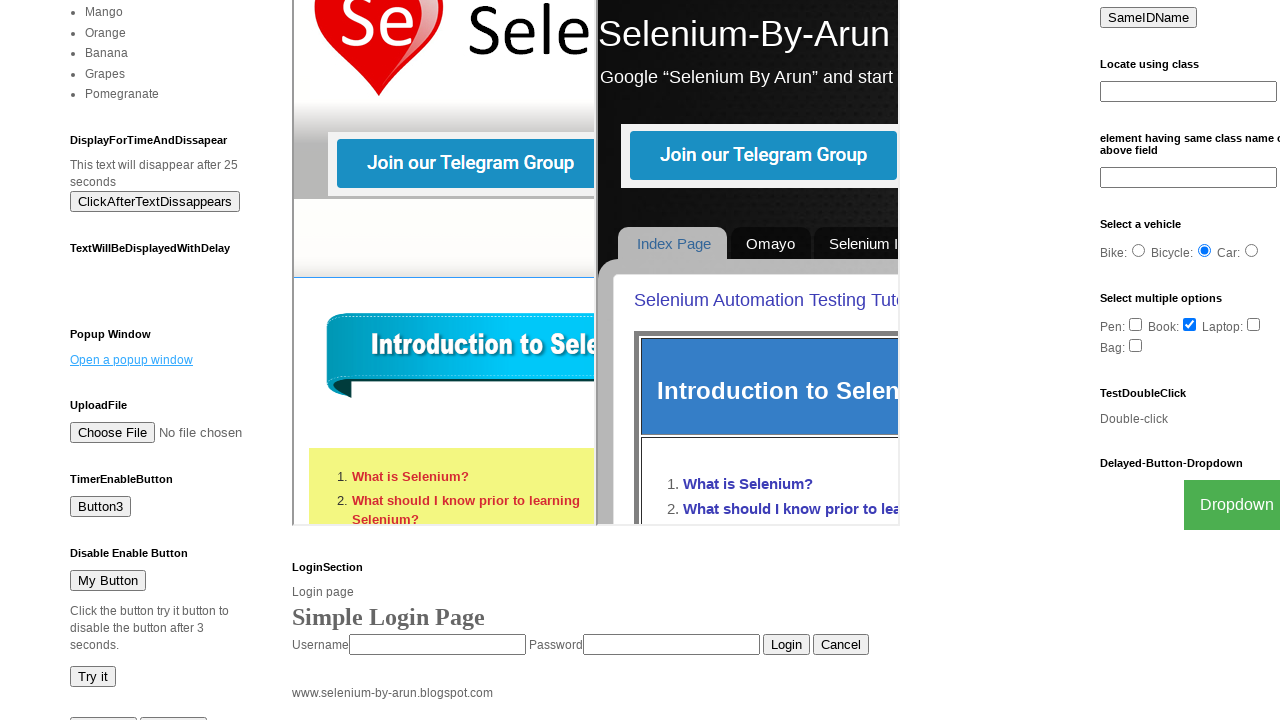